Tests phone number field validation with alphabetic, special character, and numeric input

Starting URL: https://www.mobicip.com/support

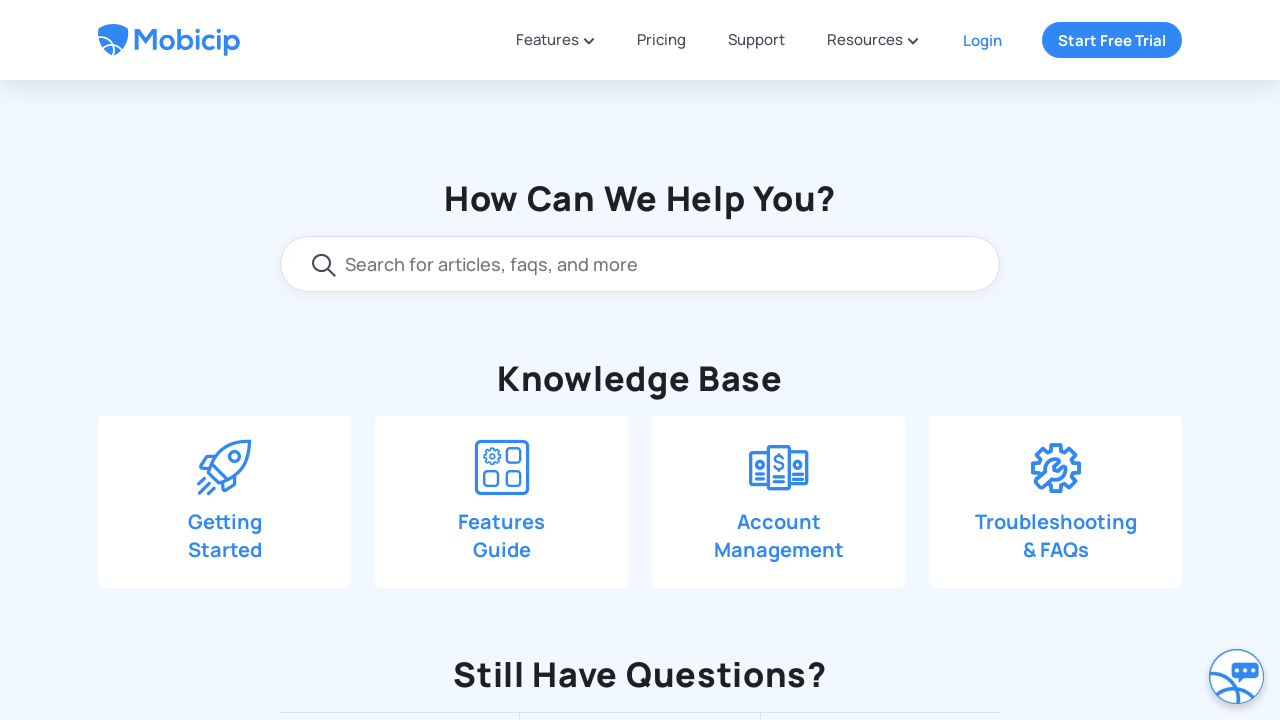

Scrolled down 550px to locate contact form
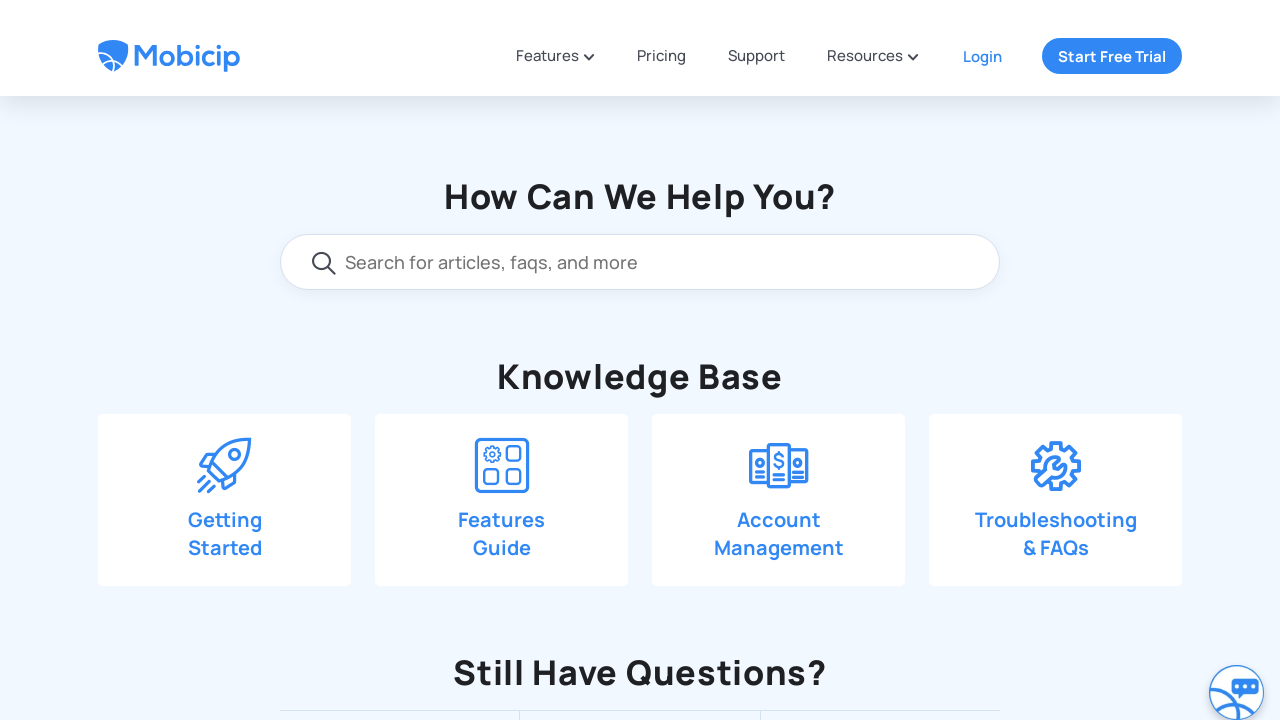

Clicked 'Drop us a line' button to open contact form at (663, 405) on xpath=//span[text()='Drop us a line']
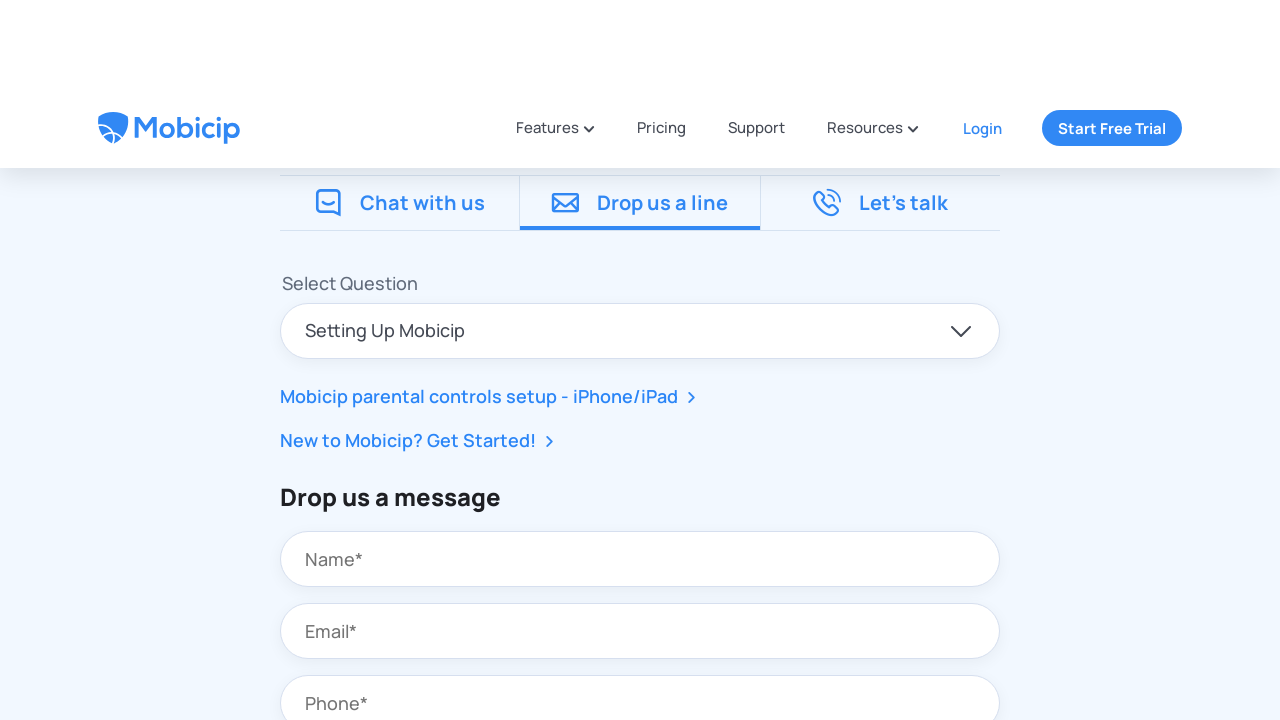

Scrolled down 390px to view phone field
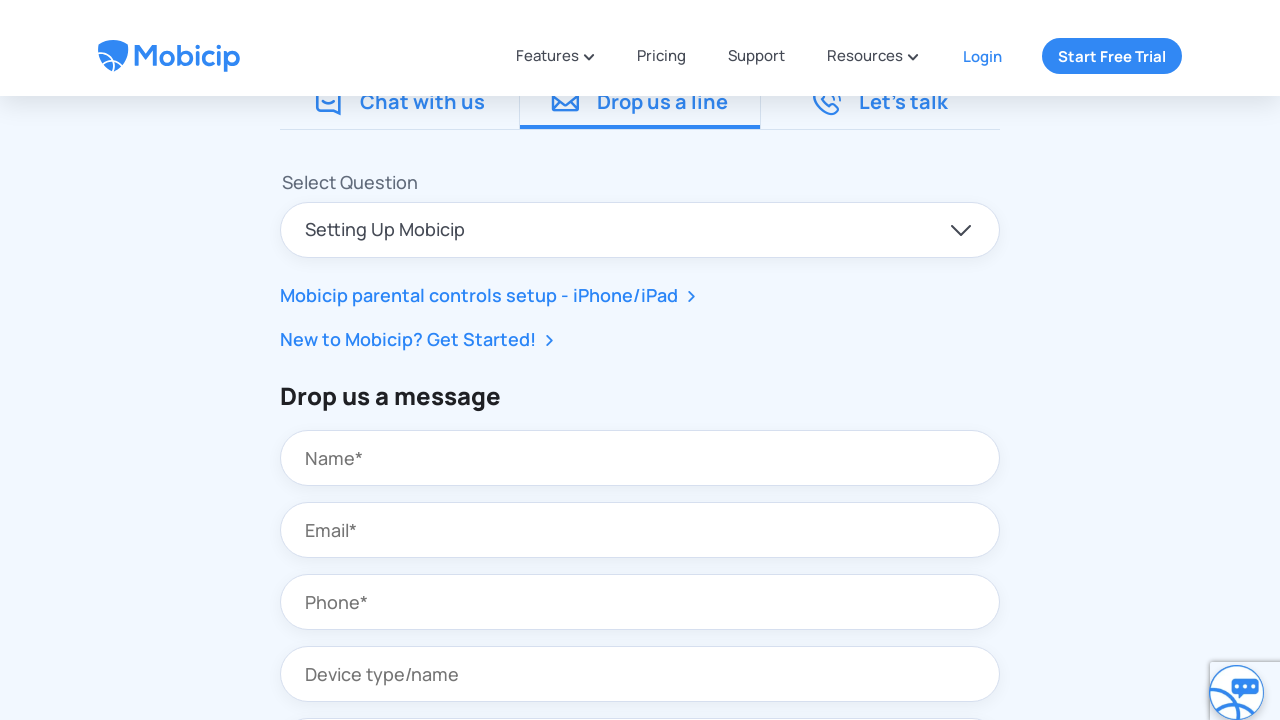

Entered alphabetic characters 'abcd' in phone field on input#contact_phone
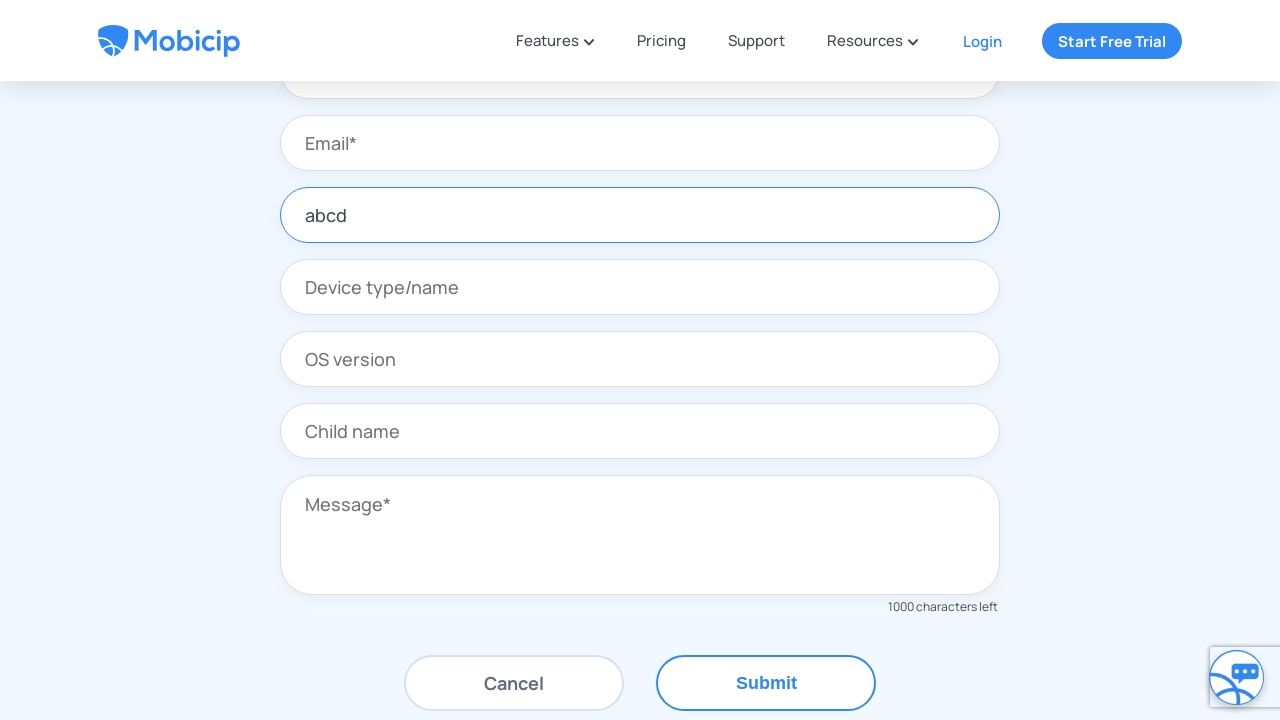

Scrolled down 350px to view submit button
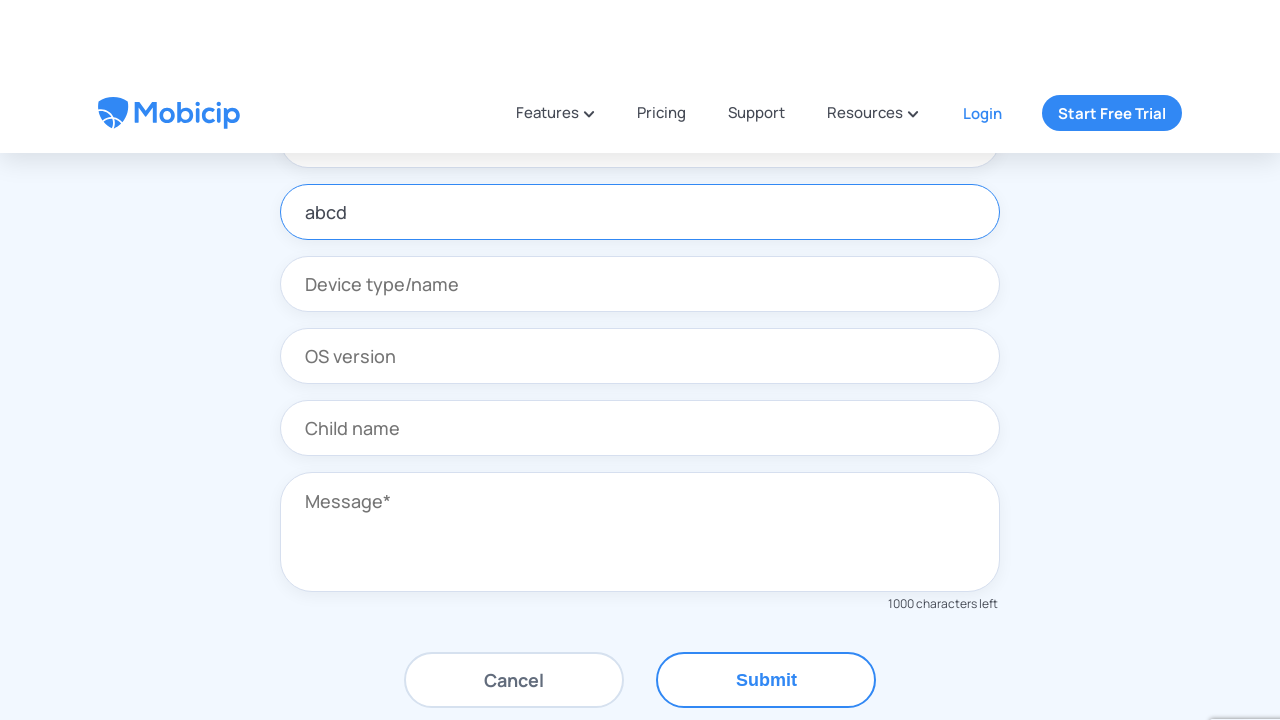

Clicked Submit button with alphabetic phone input at (766, 332) on xpath=//button[text()='Submit']
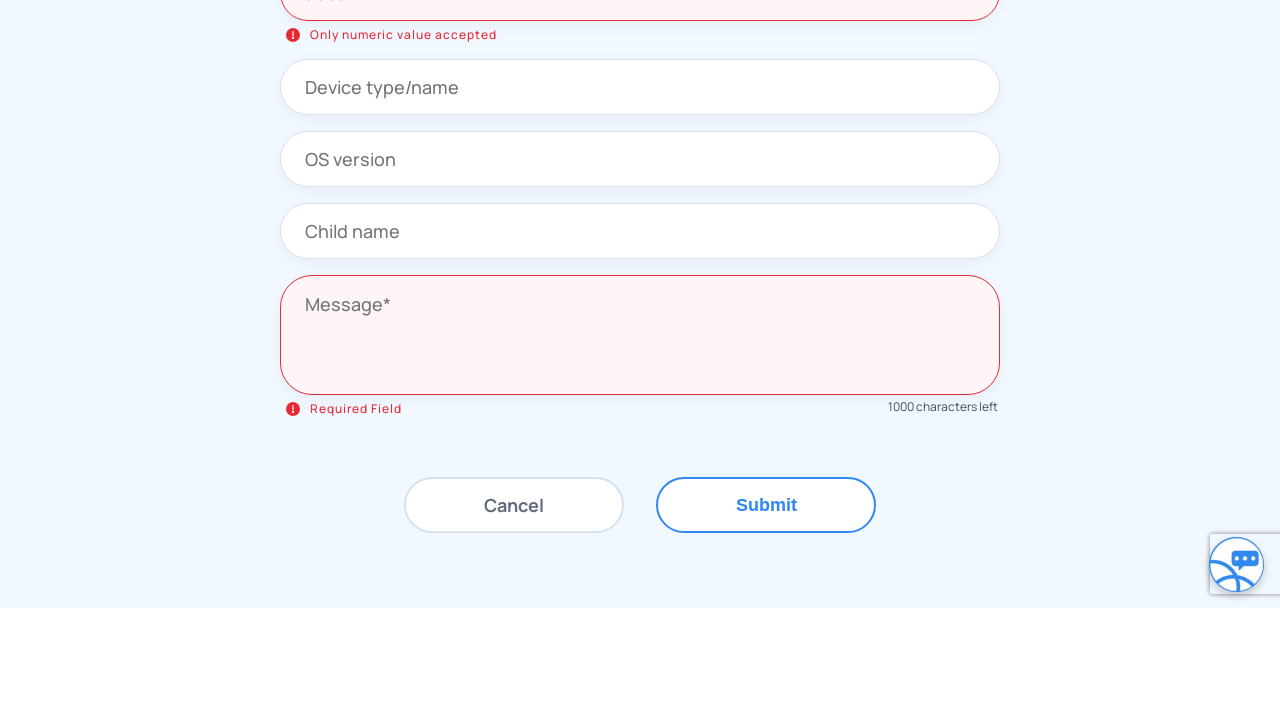

Scrolled up 350px to view validation error
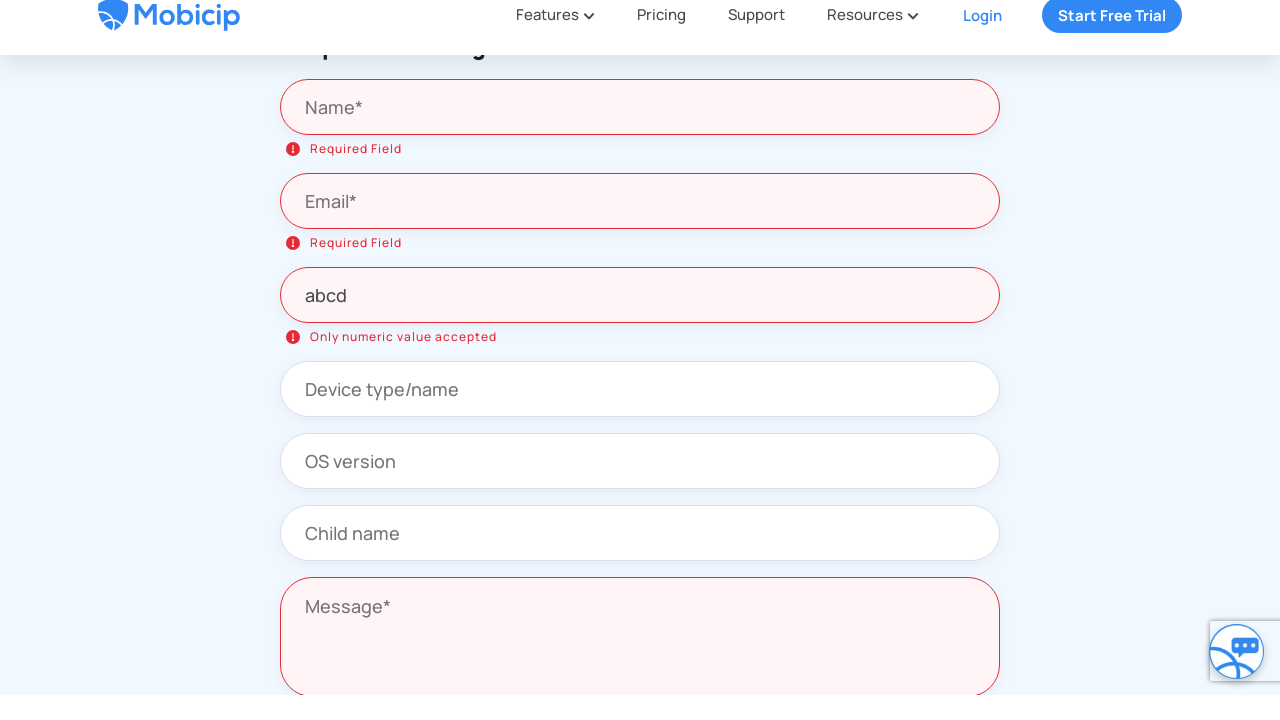

Validation error 'Only numeric value accepted' appeared for alphabetic input
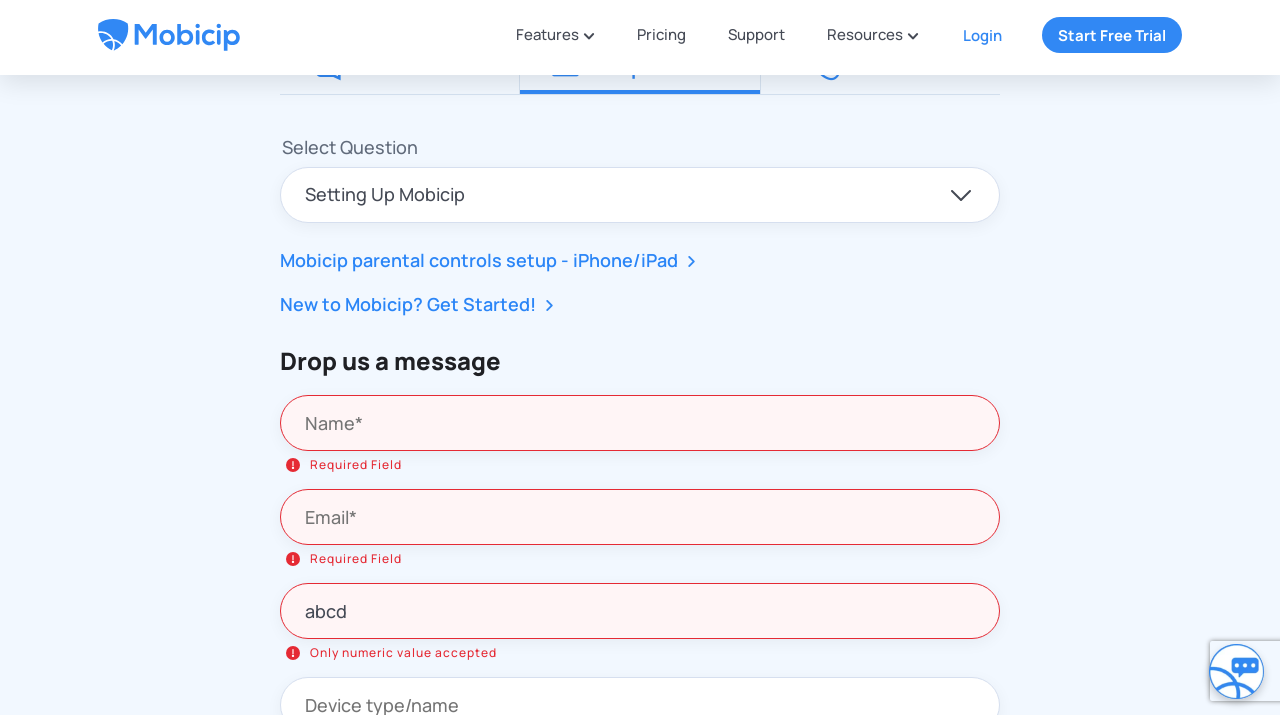

Entered special characters '123!@#' in phone field on input#contact_phone
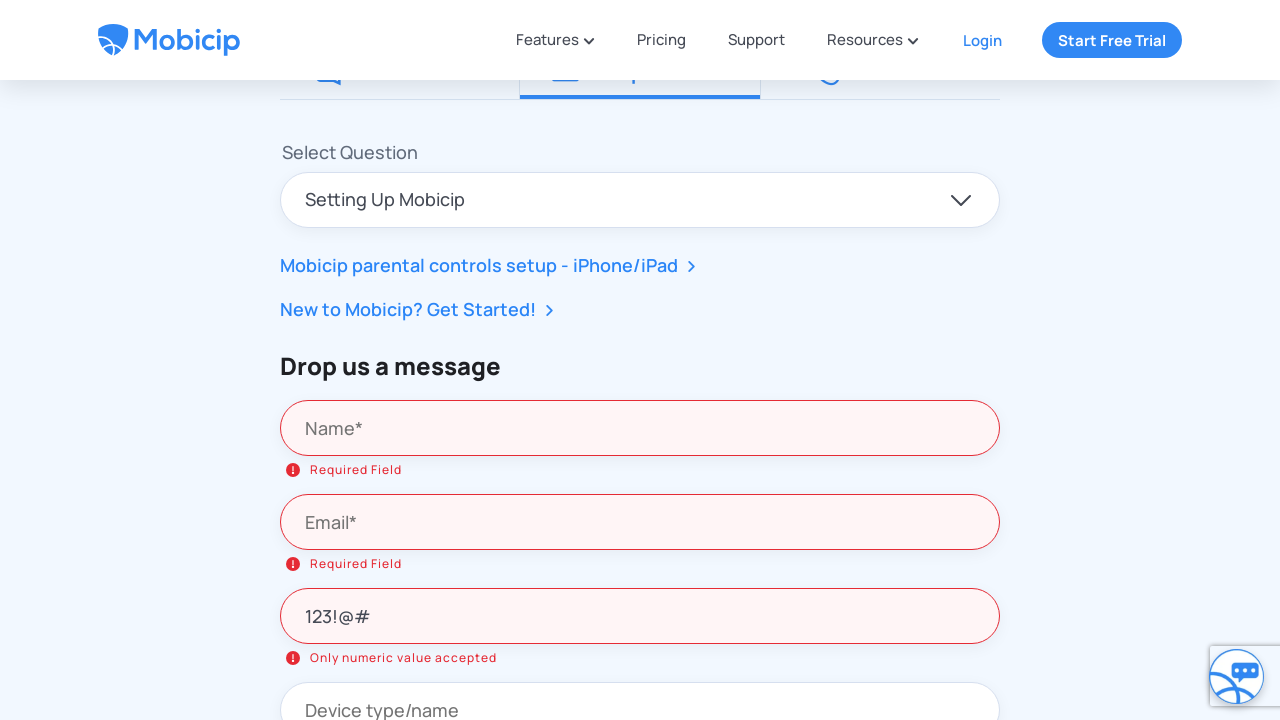

Scrolled down 350px to view submit button
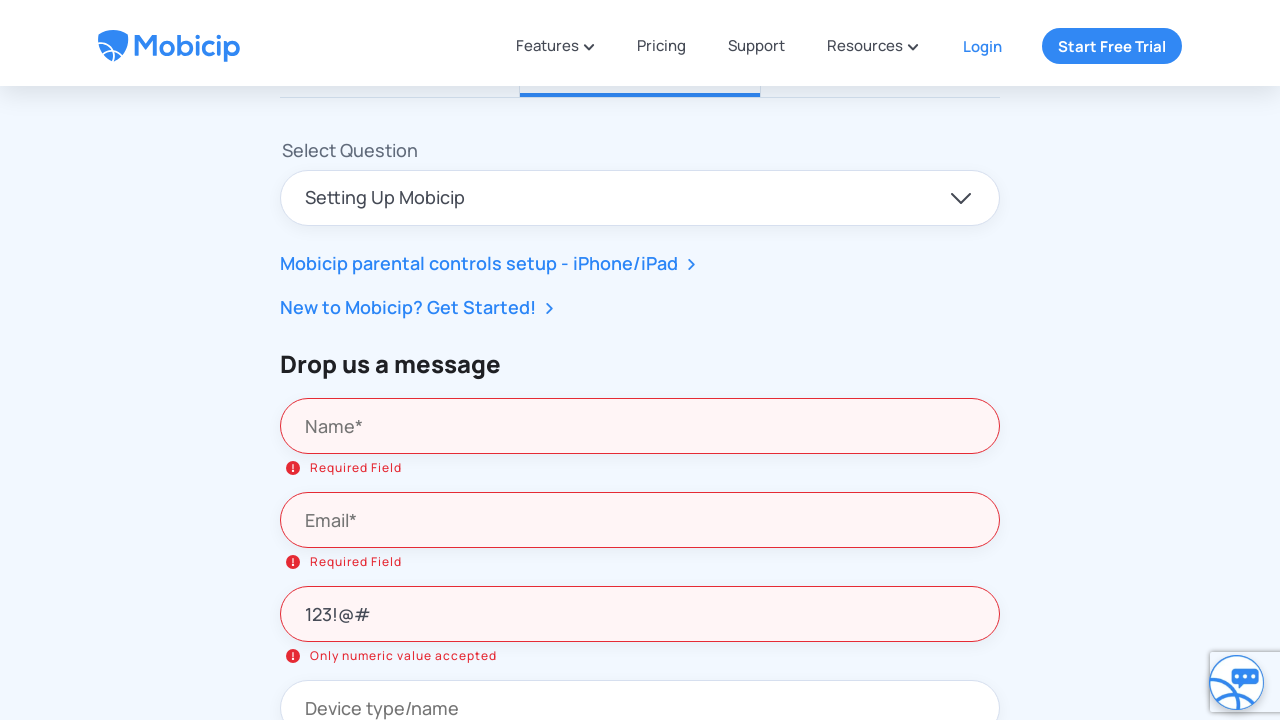

Clicked Submit button with special characters in phone field at (766, 405) on xpath=//button[text()='Submit']
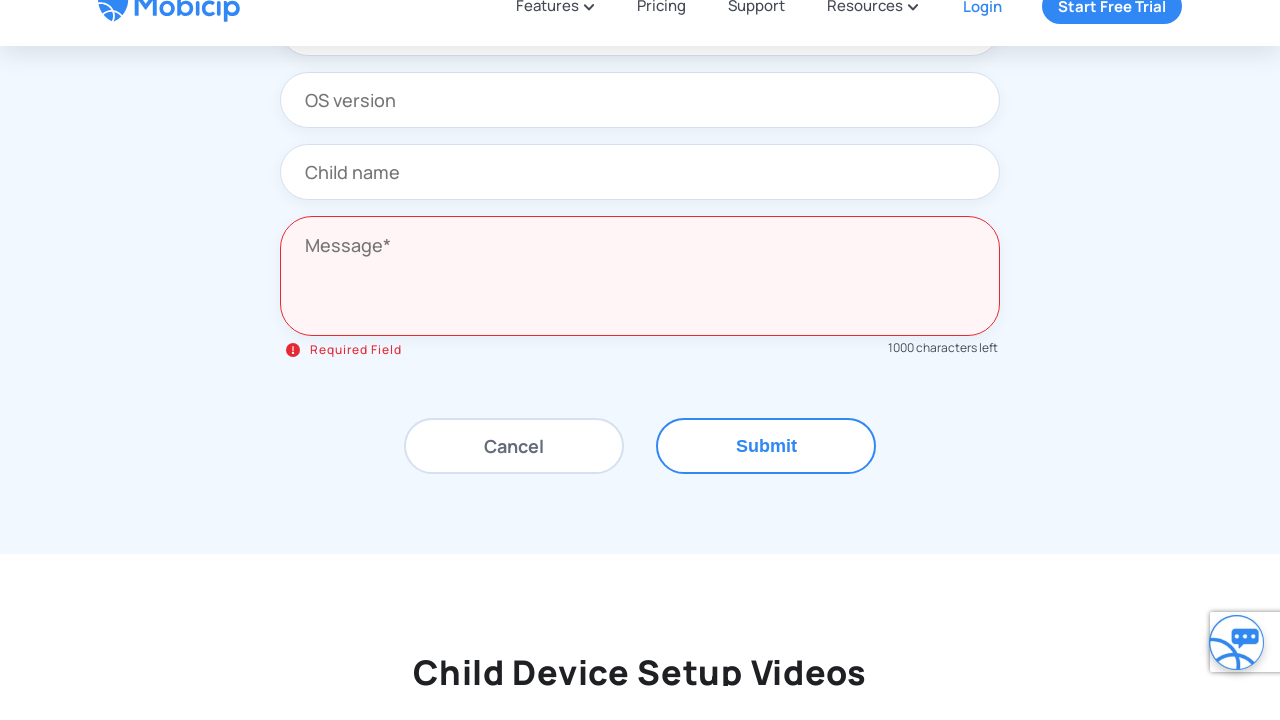

Scrolled up 350px to view validation error
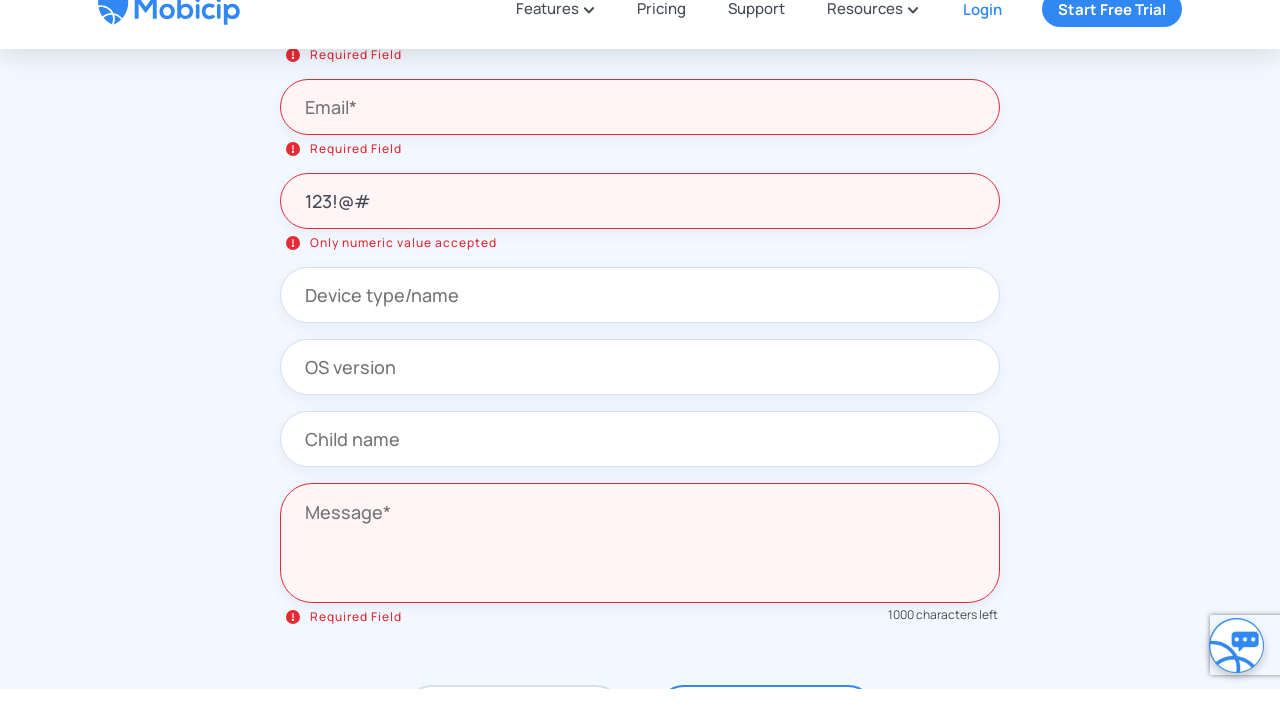

Validation error 'Only numeric value accepted' appeared for special character input
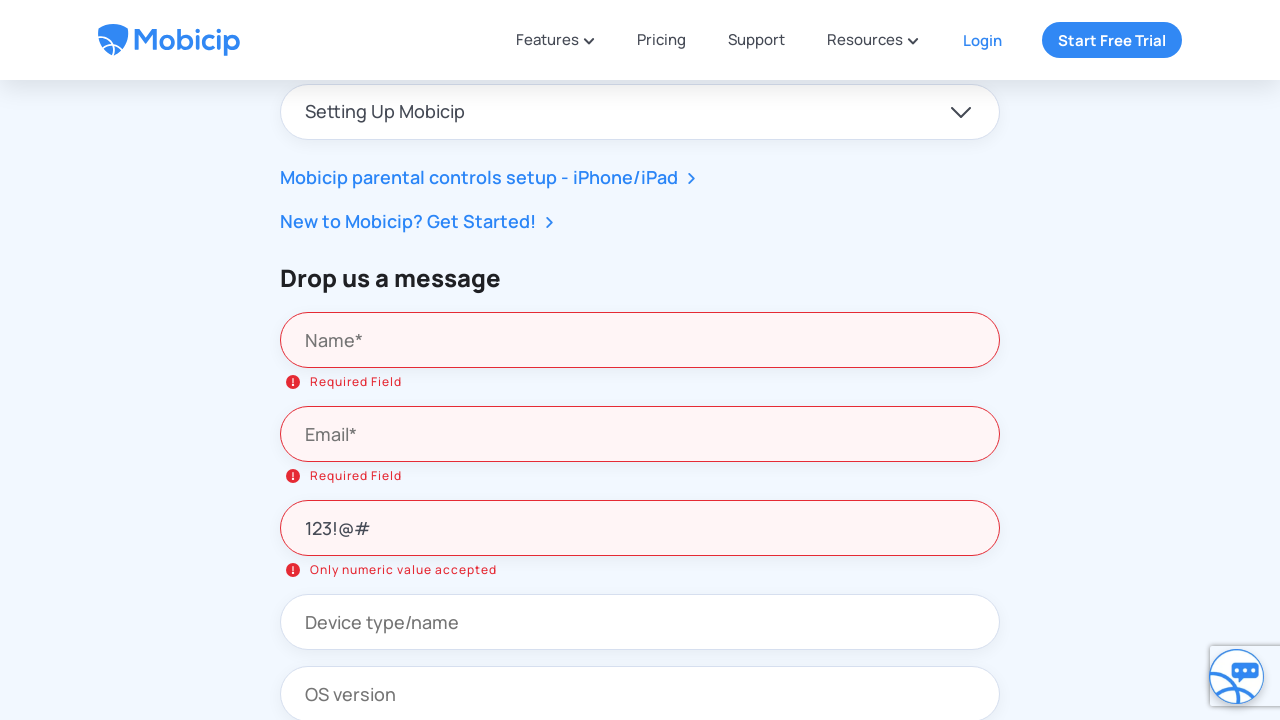

Entered valid numeric phone '1234567890' in phone field on input#contact_phone
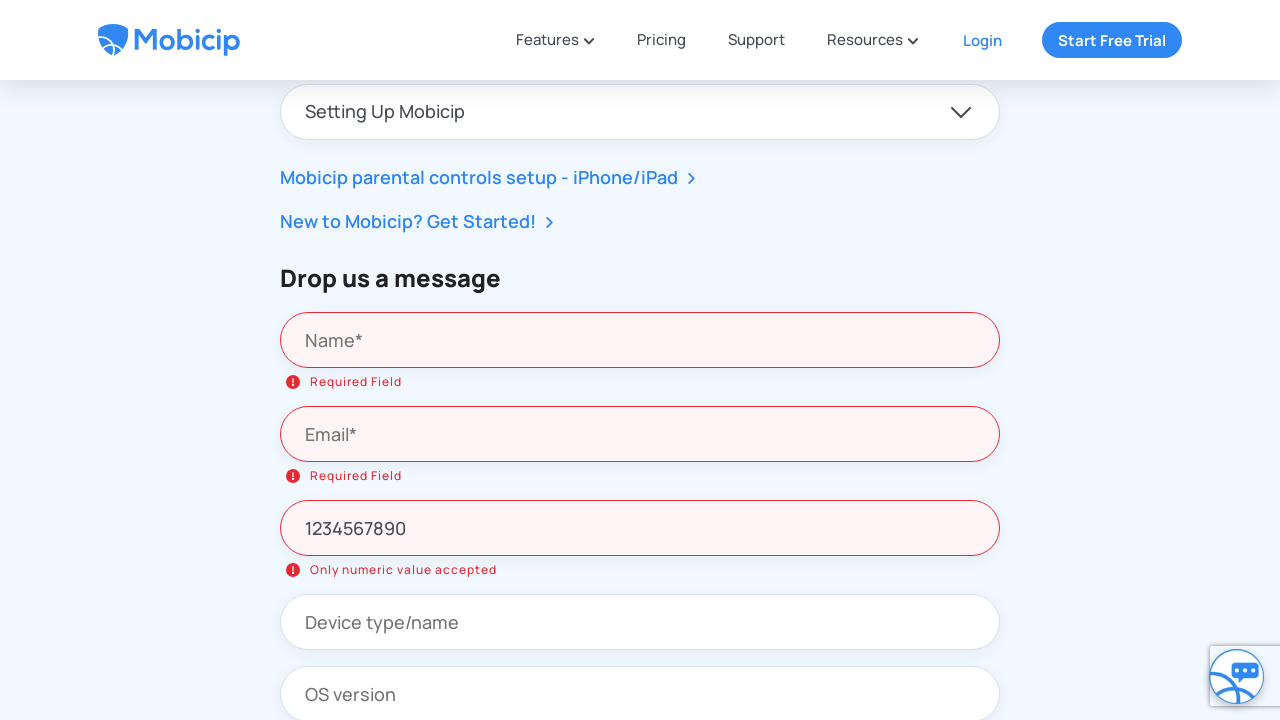

Scrolled down 350px to view submit button
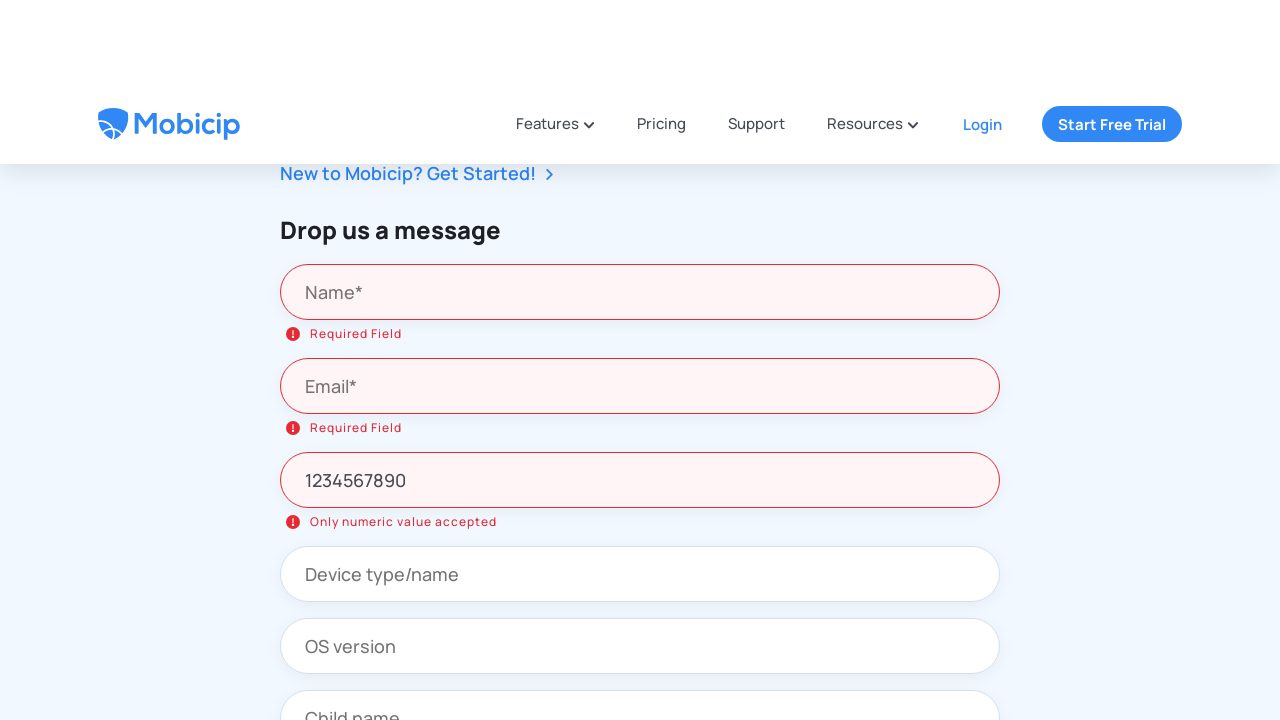

Clicked Submit button with valid numeric phone input at (766, 690) on xpath=//button[text()='Submit']
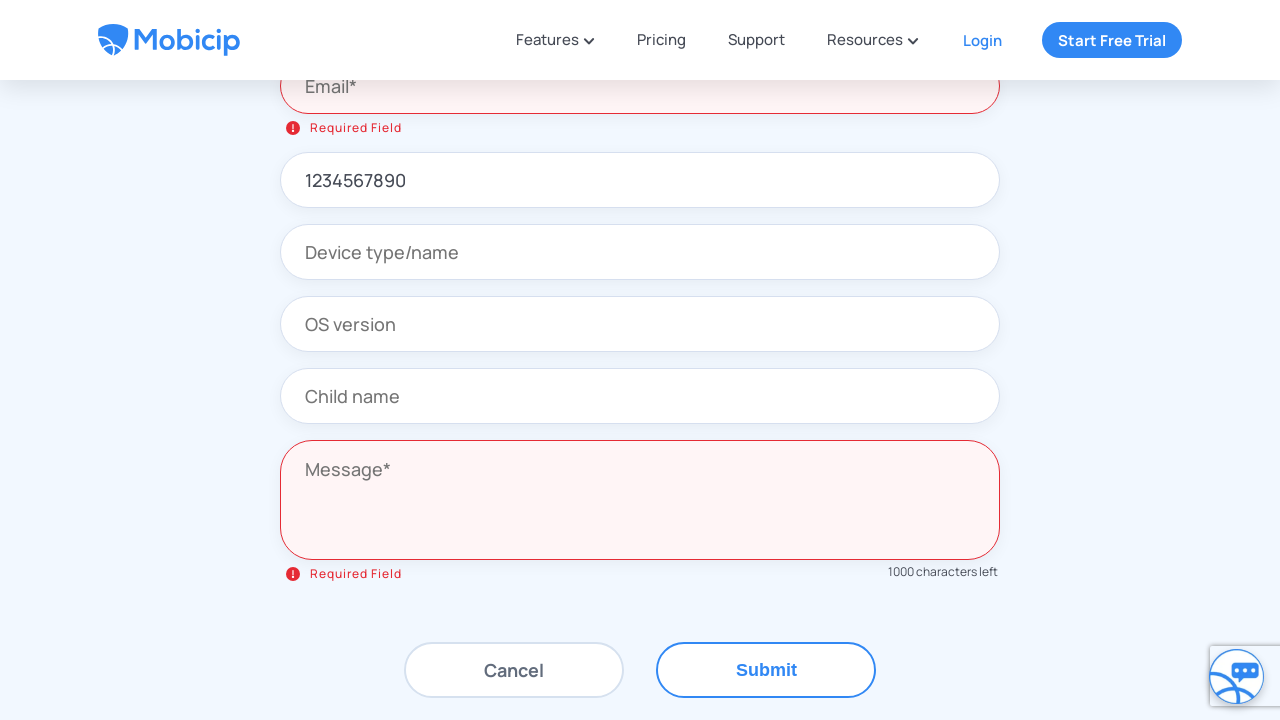

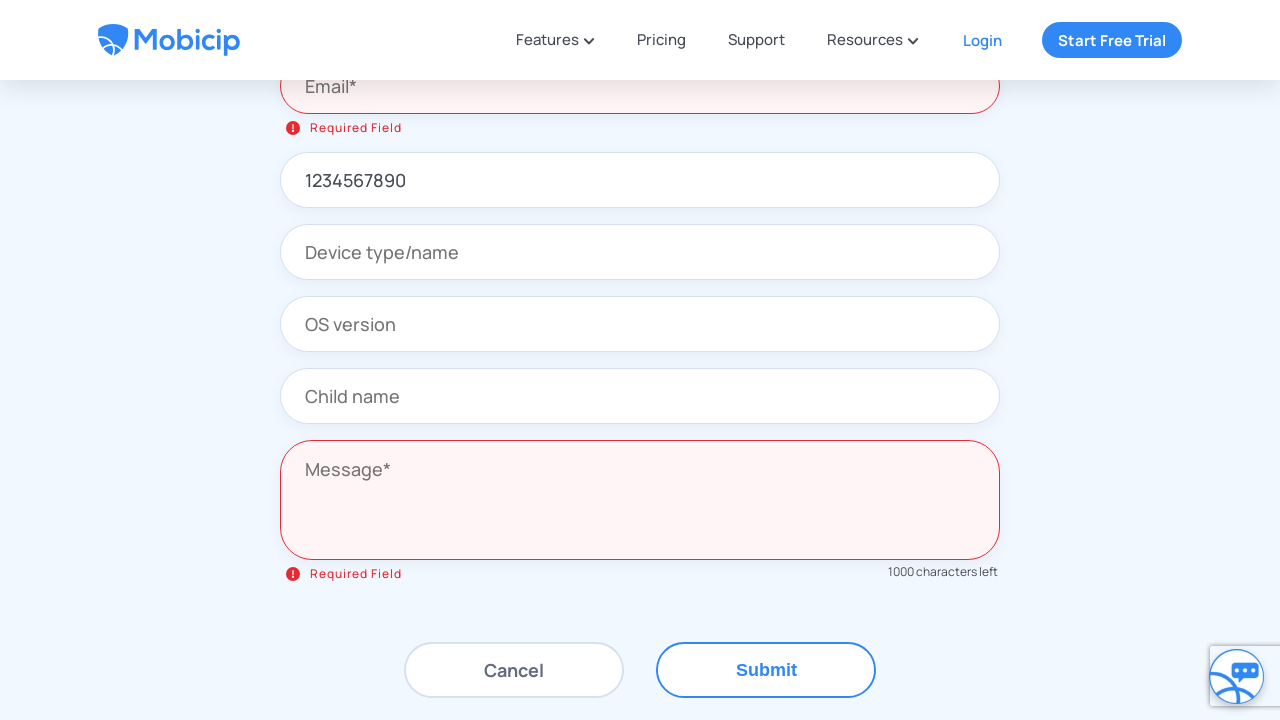